Navigates to VyTrack website and clicks the LOGIN button to verify the login page loads

Starting URL: https://vytrack.com/

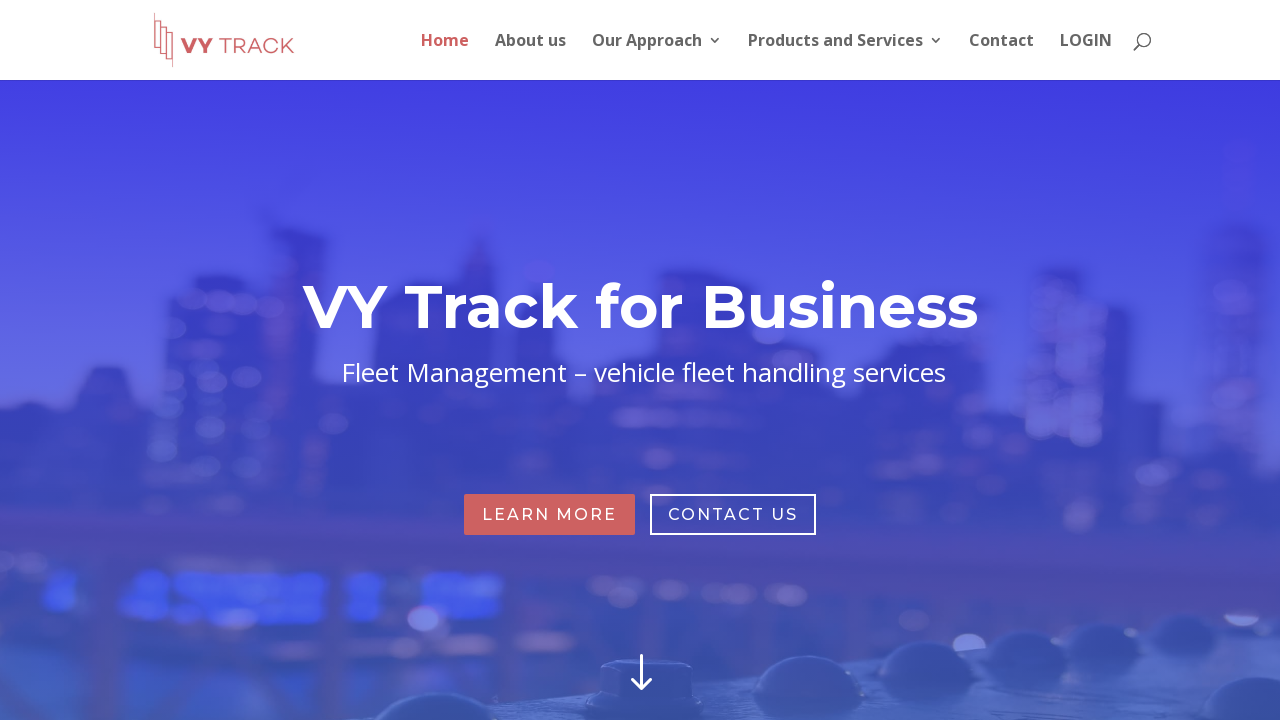

Navigated to VyTrack website at https://vytrack.com/
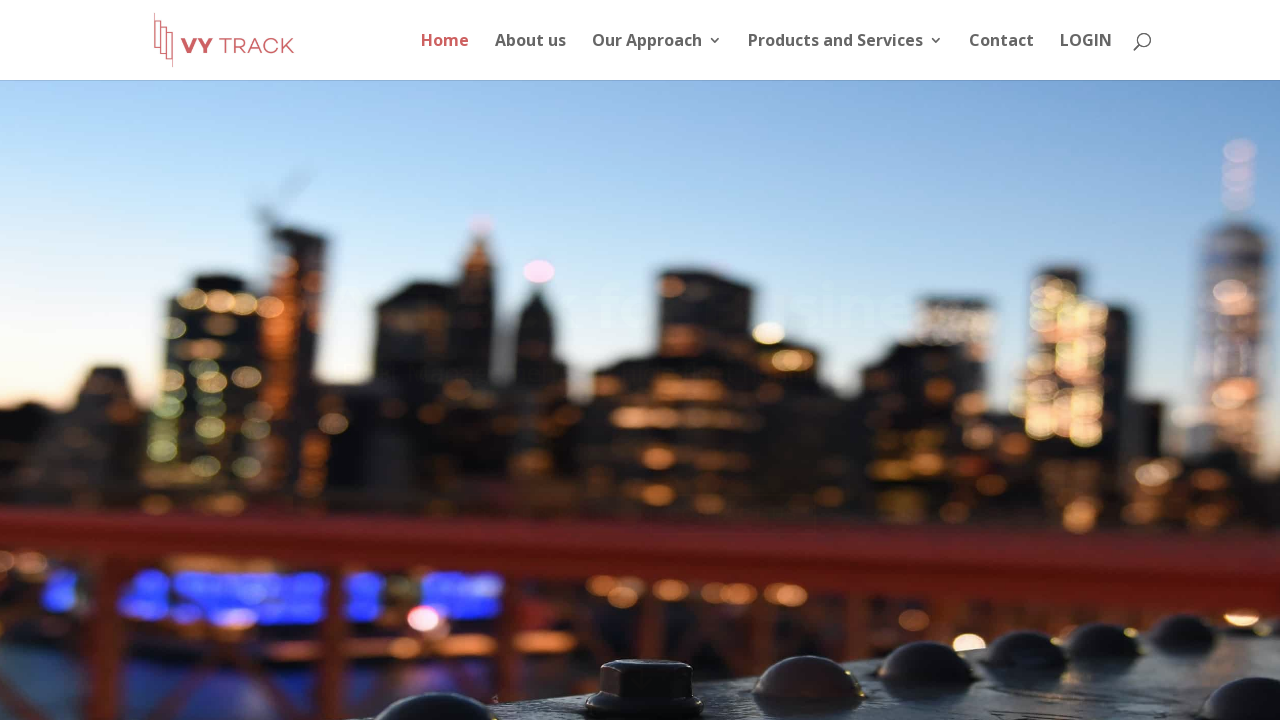

Clicked LOGIN button to navigate to login page at (1086, 56) on a:has-text('LOGIN')
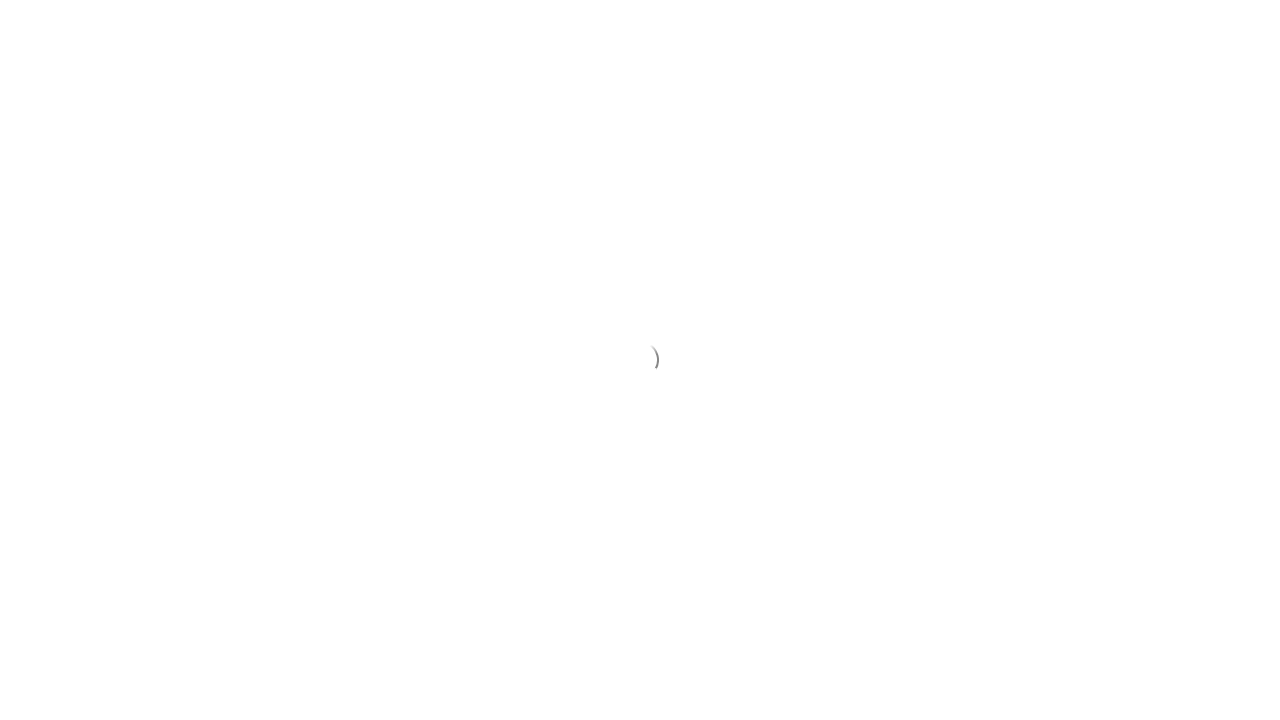

Verified login page loaded with correct title 'Login'
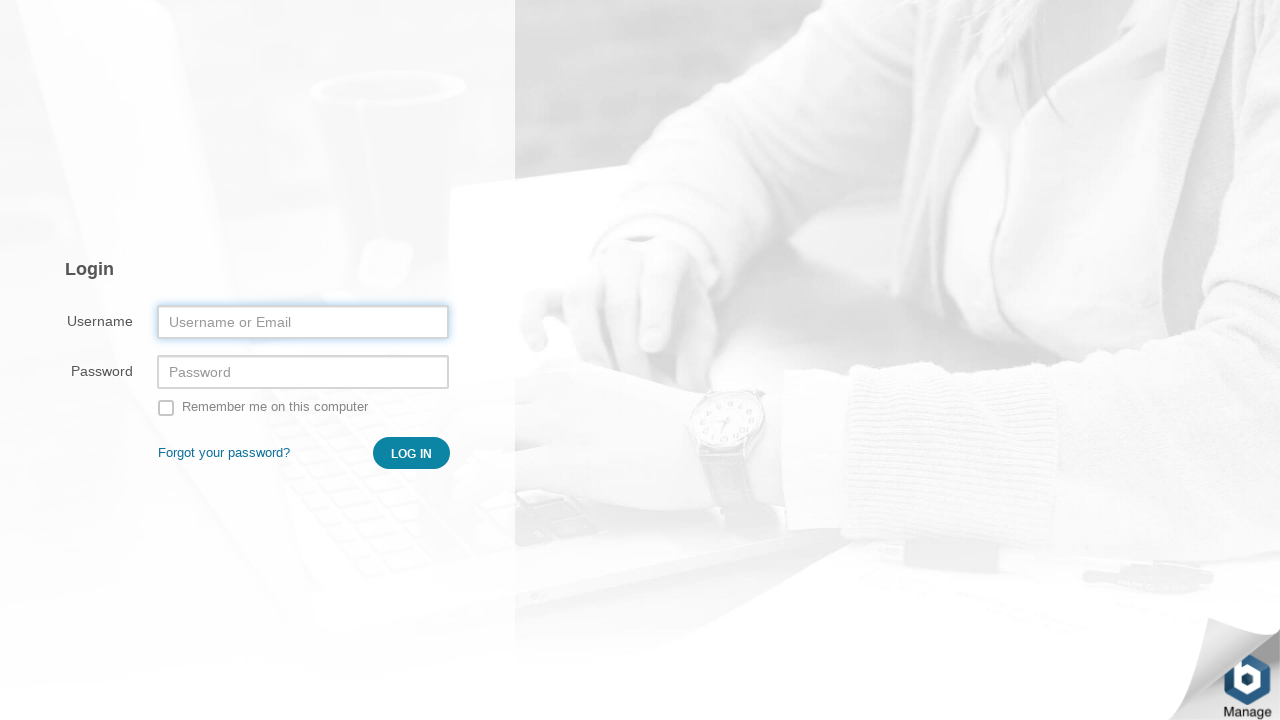

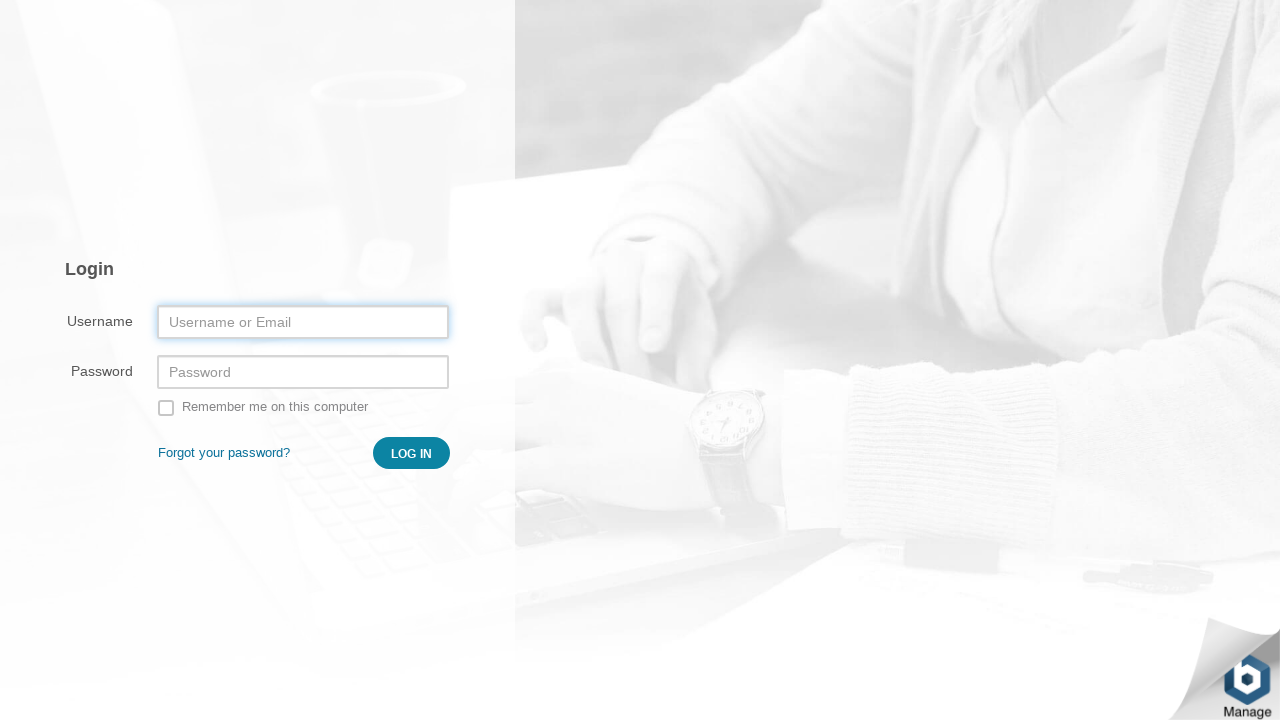